Verifies that submitting the form displays 'Received!' text on the page

Starting URL: https://d3pv22lioo8876.cloudfront.net/tiptop/

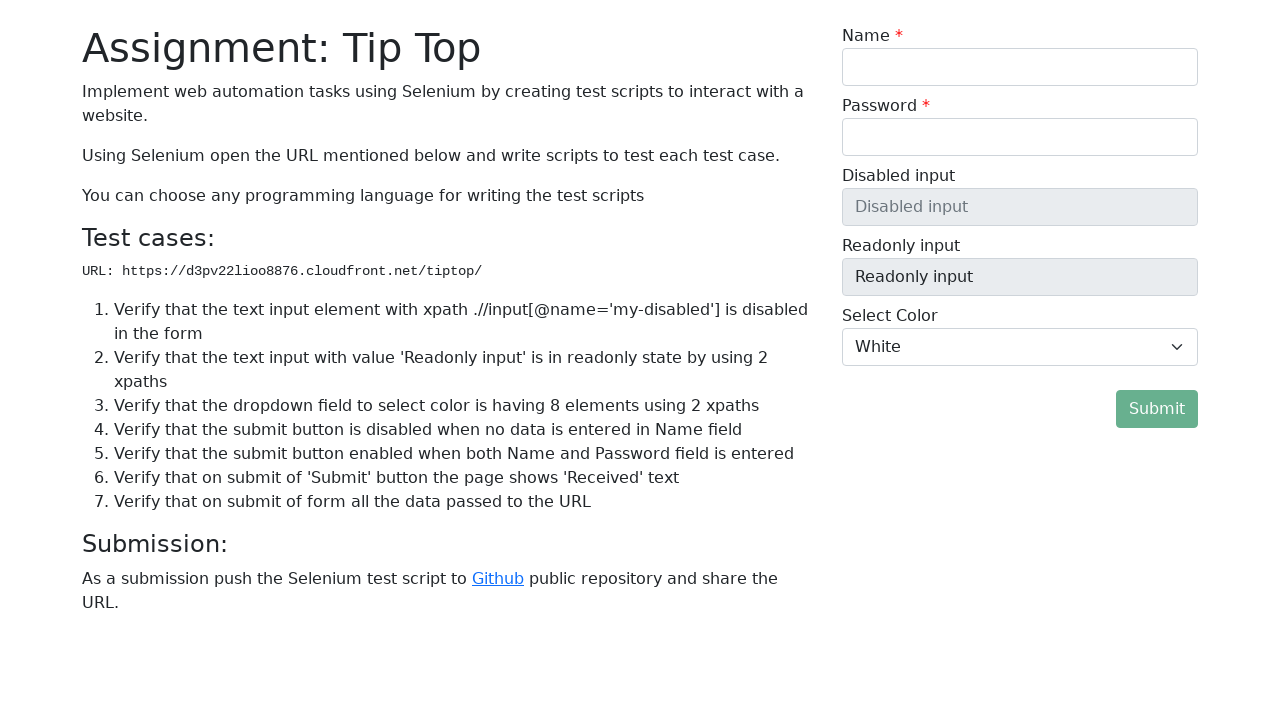

Filled name field with 'Rmm' on #my-name-id
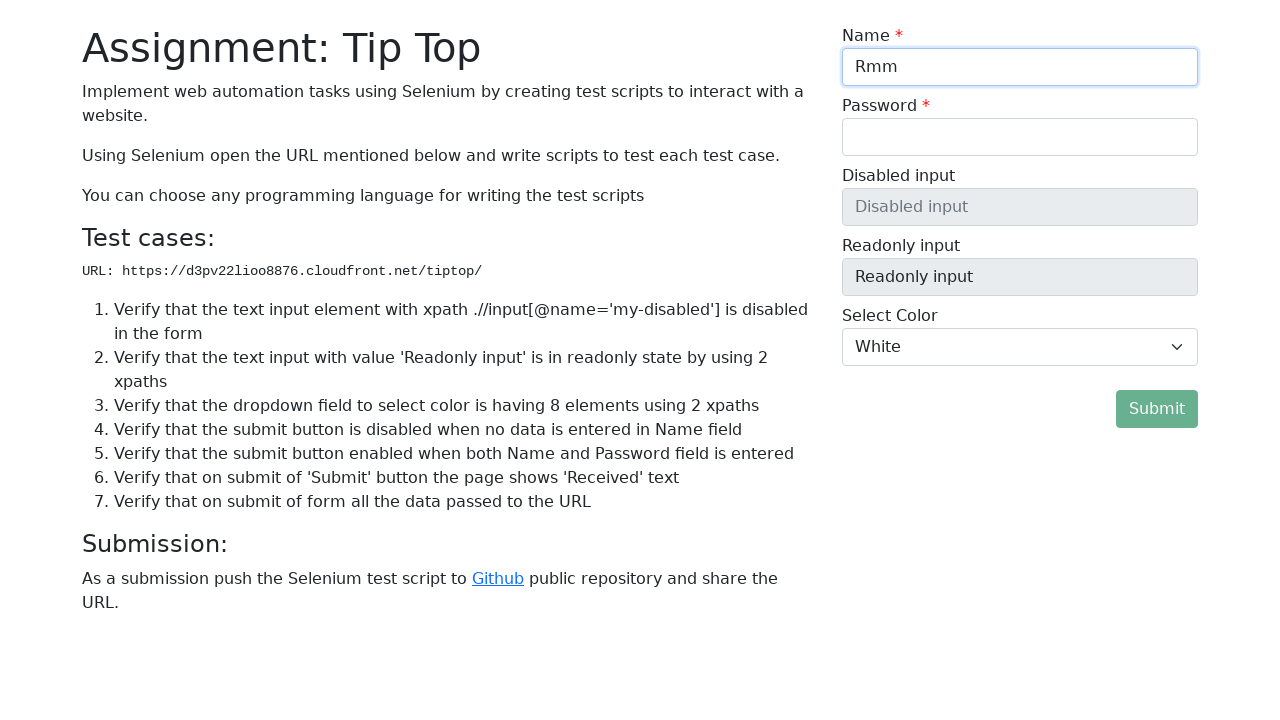

Filled password field with 'password123' on #my-password-id
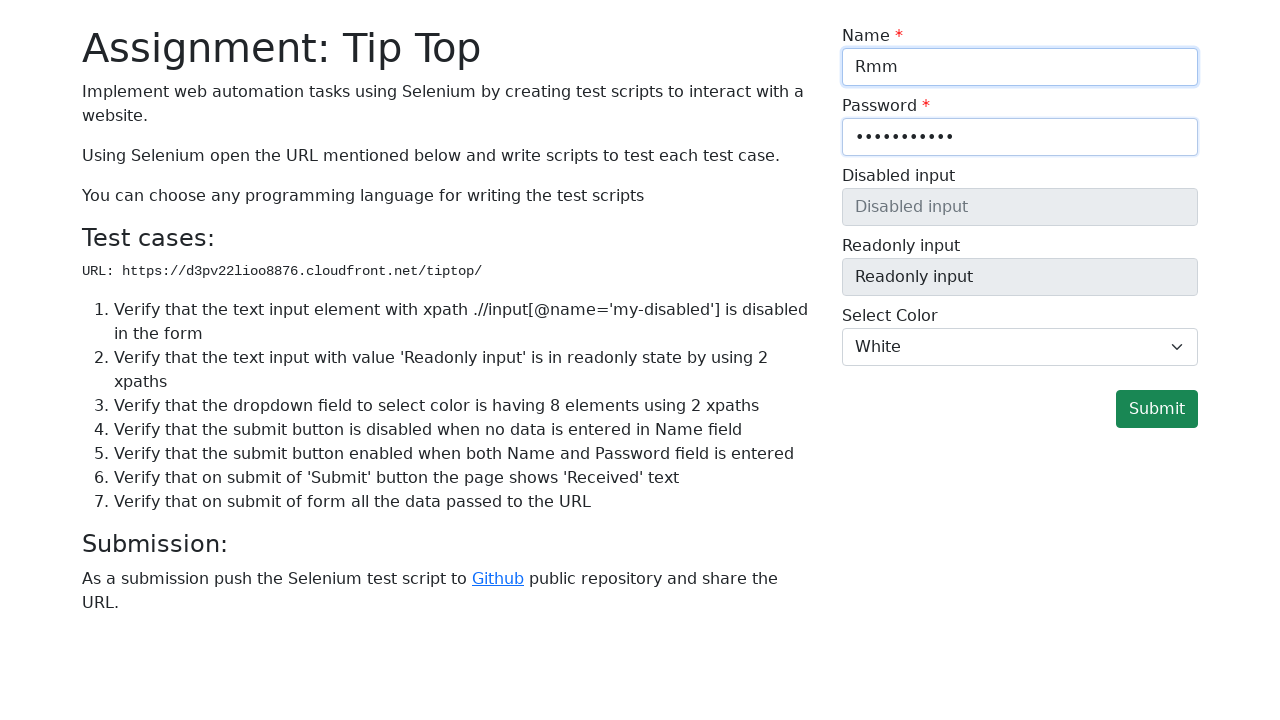

Clicked submit button to submit the form at (1157, 409) on #submit-form
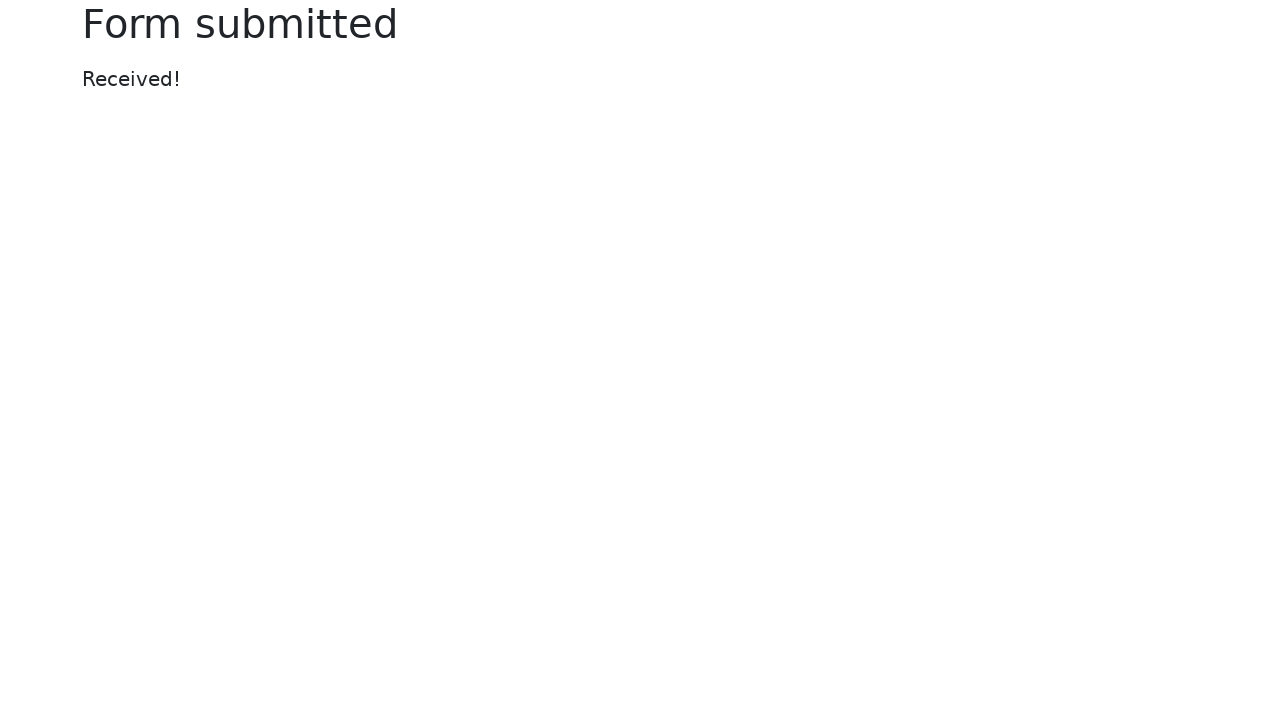

Located 'Received!' text element
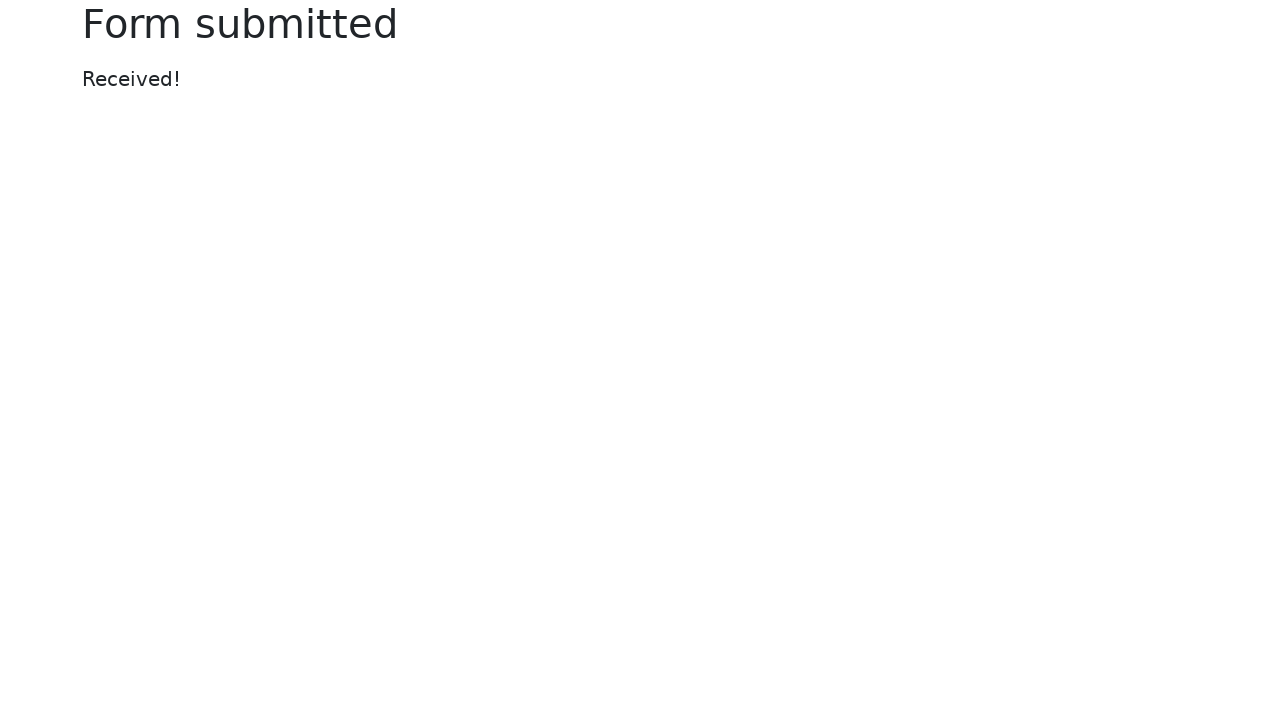

Verified 'Received!' text is visible on the page
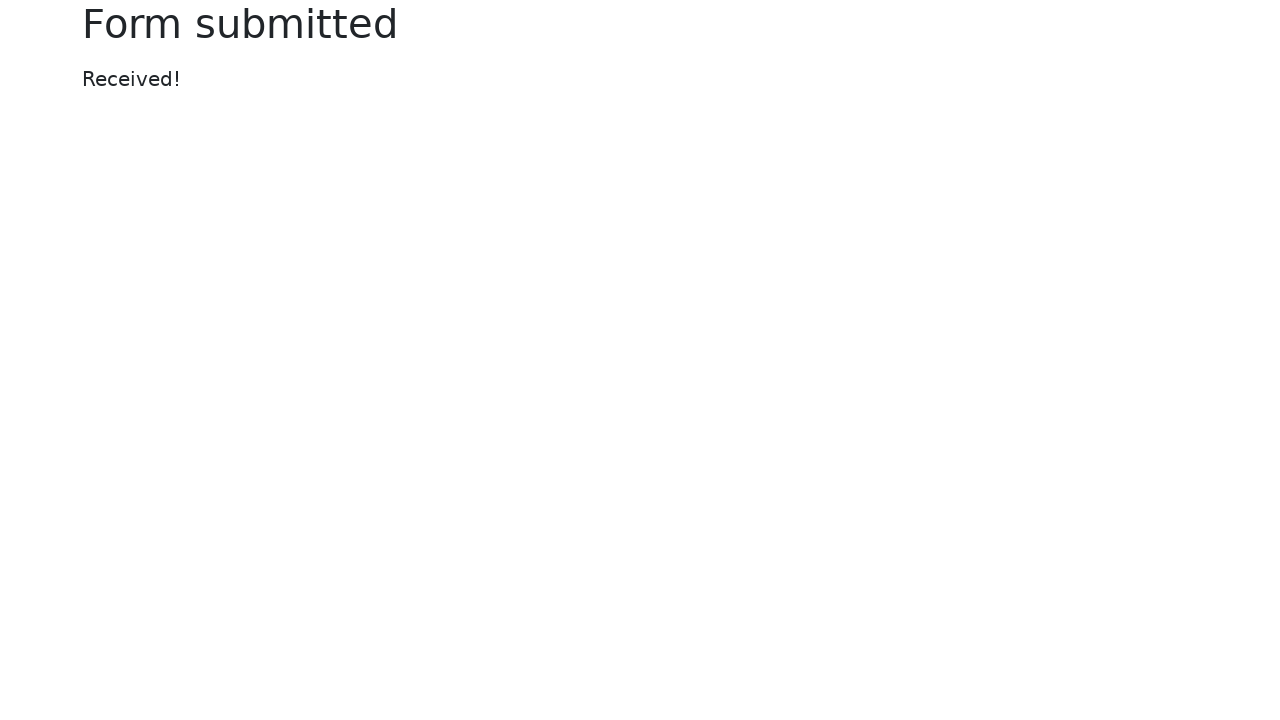

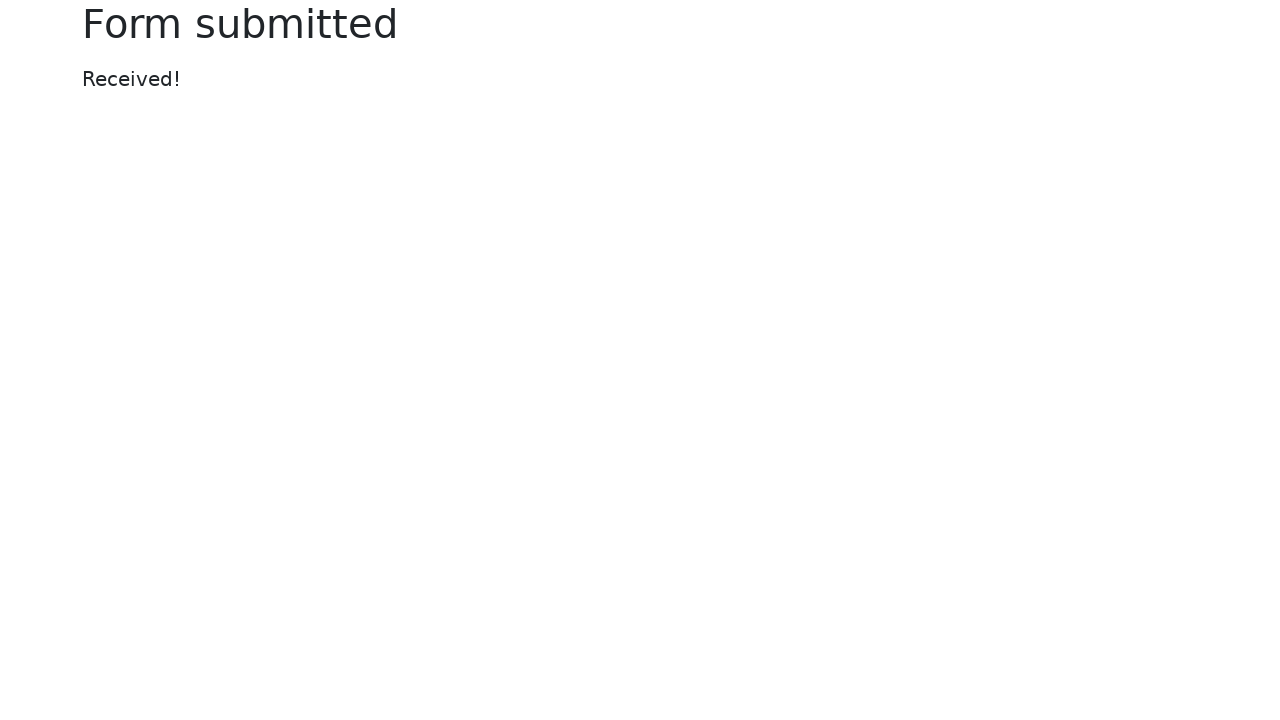